Tests jQuery UI menu navigation by hovering through nested menu items and clicking on the PDF option

Starting URL: https://the-internet.herokuapp.com/

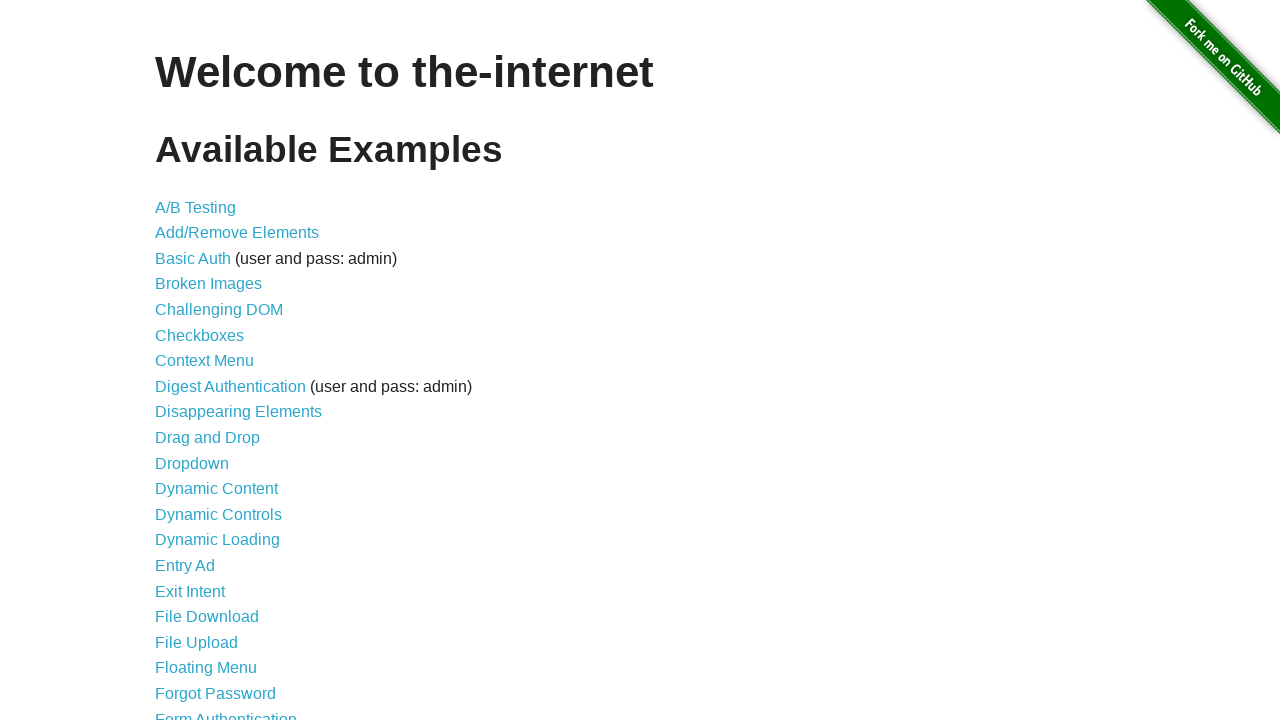

Clicked on JQuery UI Menus link at (216, 360) on text=JQuery UI Menus
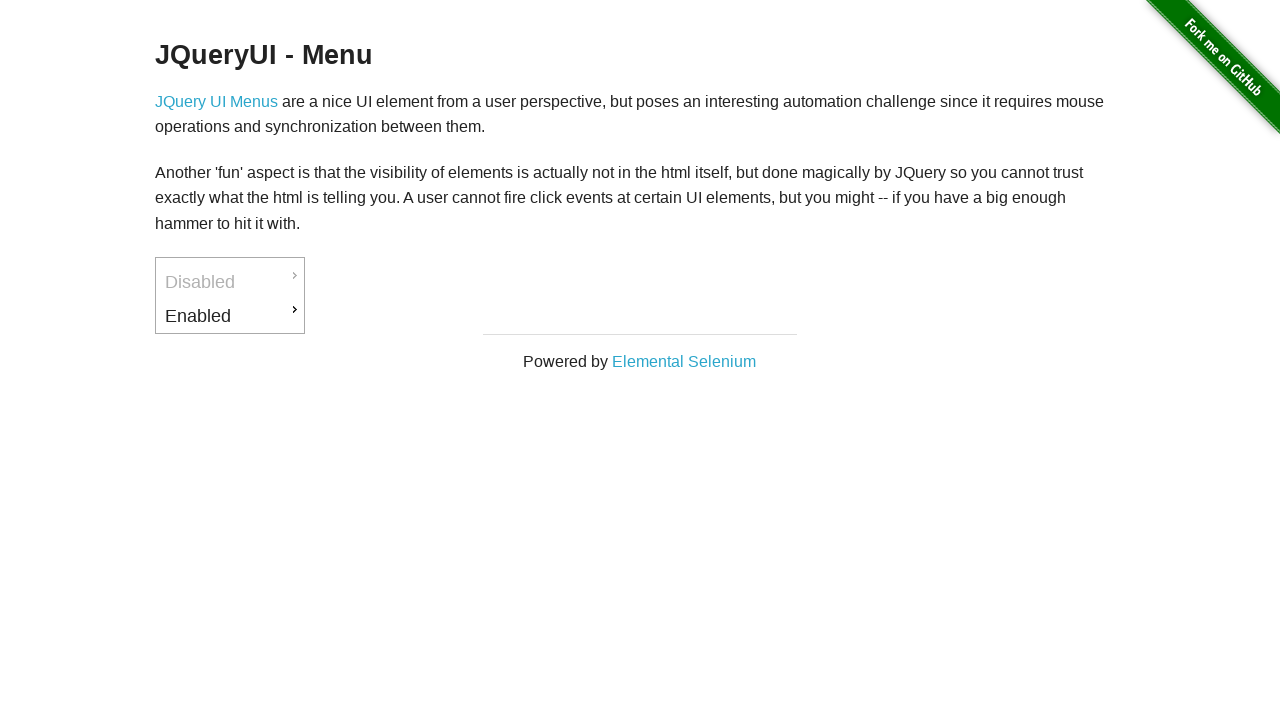

Menu loaded and 'Enabled' option is visible
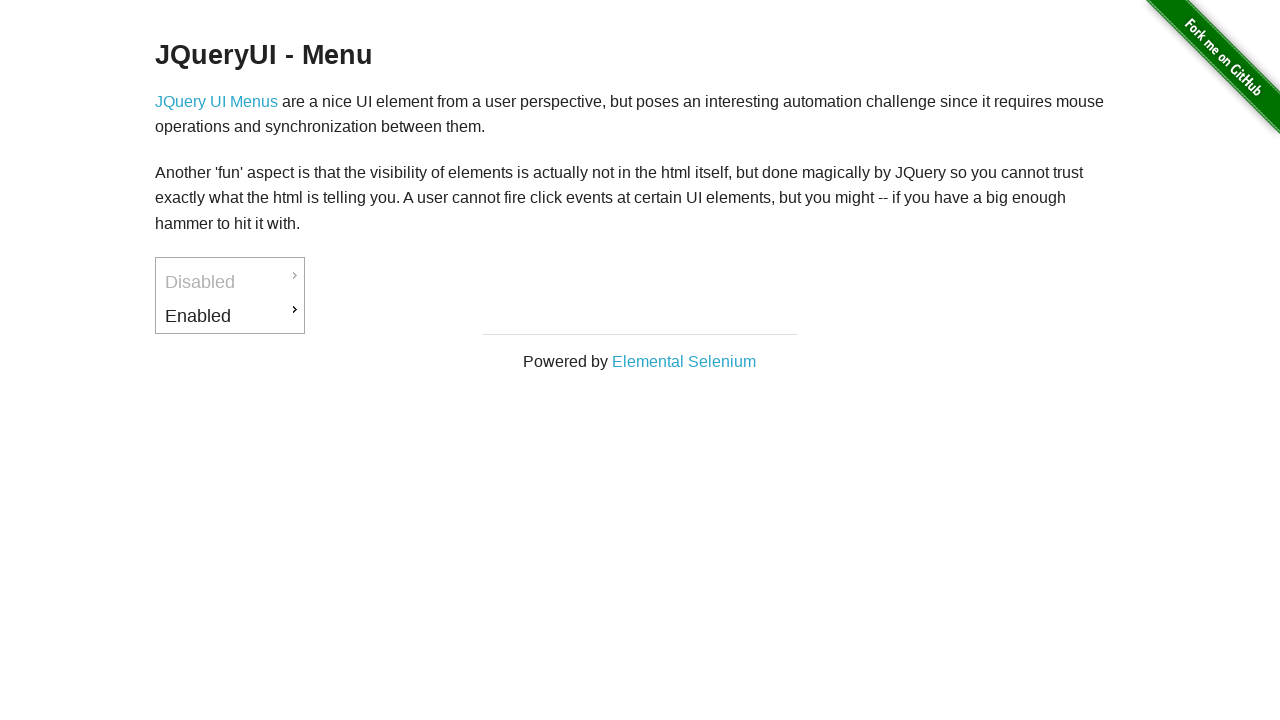

Hovered over 'Enabled' menu item at (230, 316) on text=Enabled
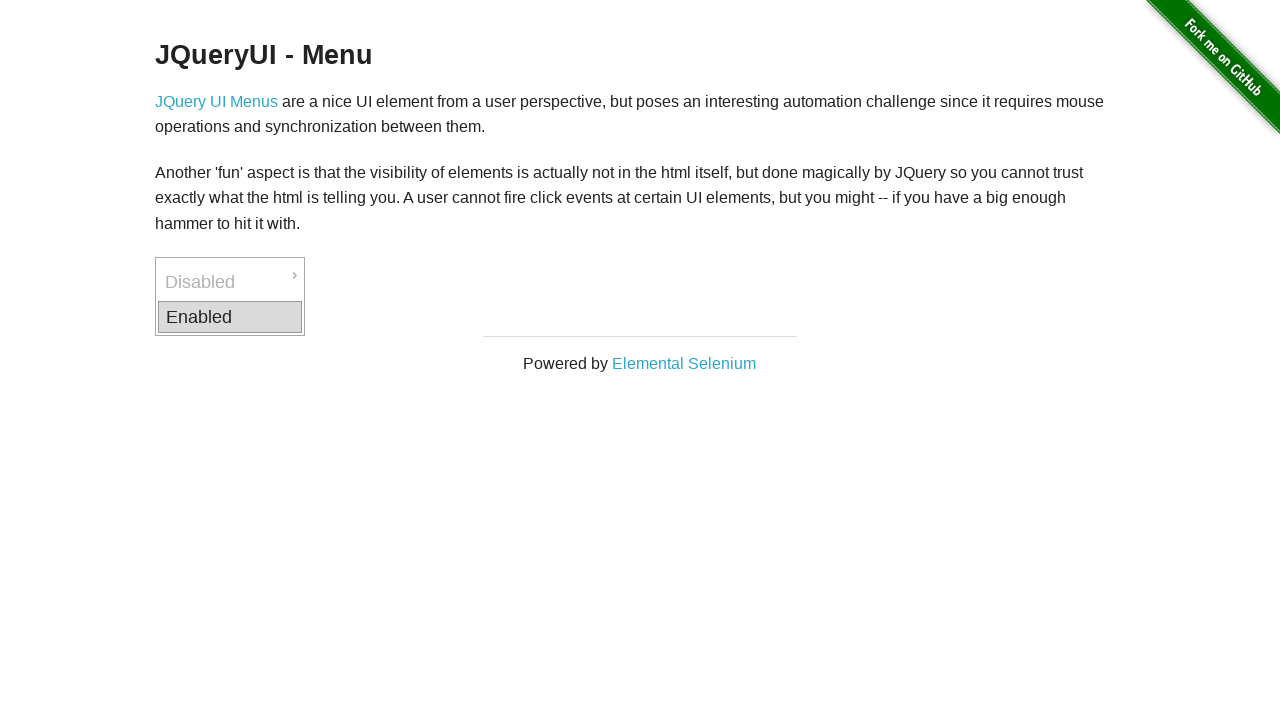

Submenu appeared with 'Downloads' option visible
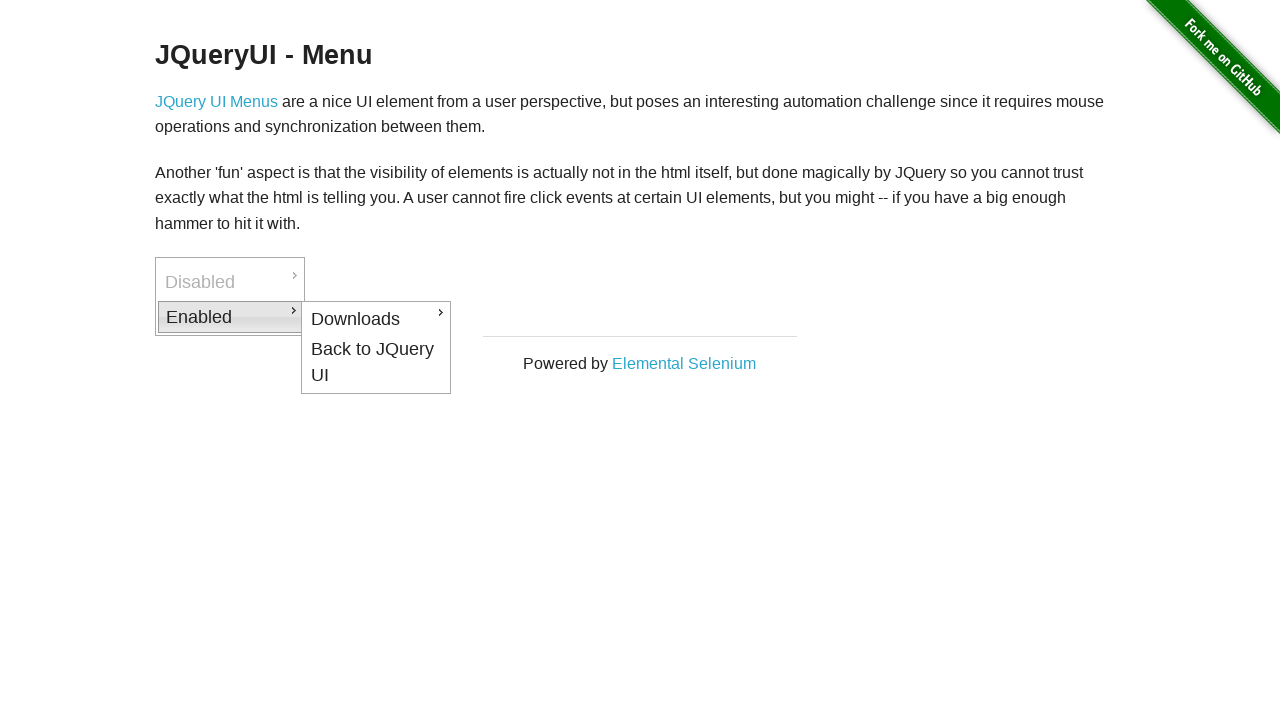

Hovered over 'Downloads' menu item at (376, 319) on text=Downloads
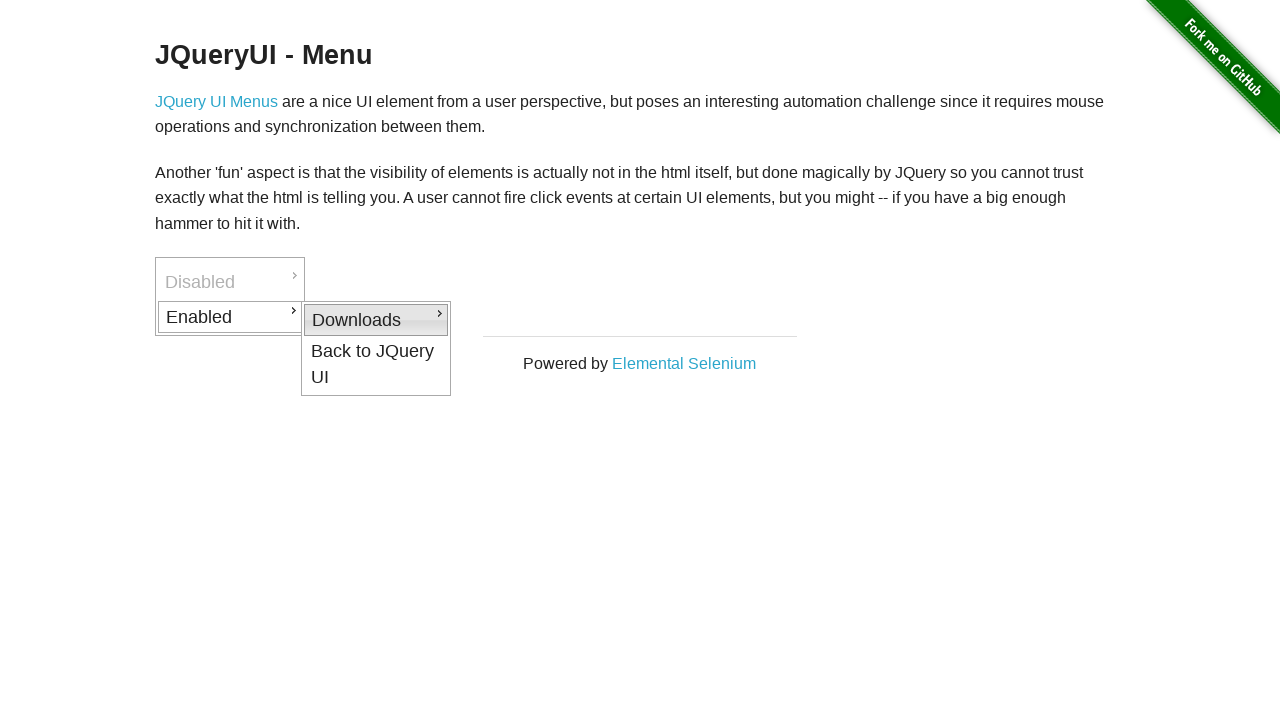

Submenu appeared with 'PDF' option visible
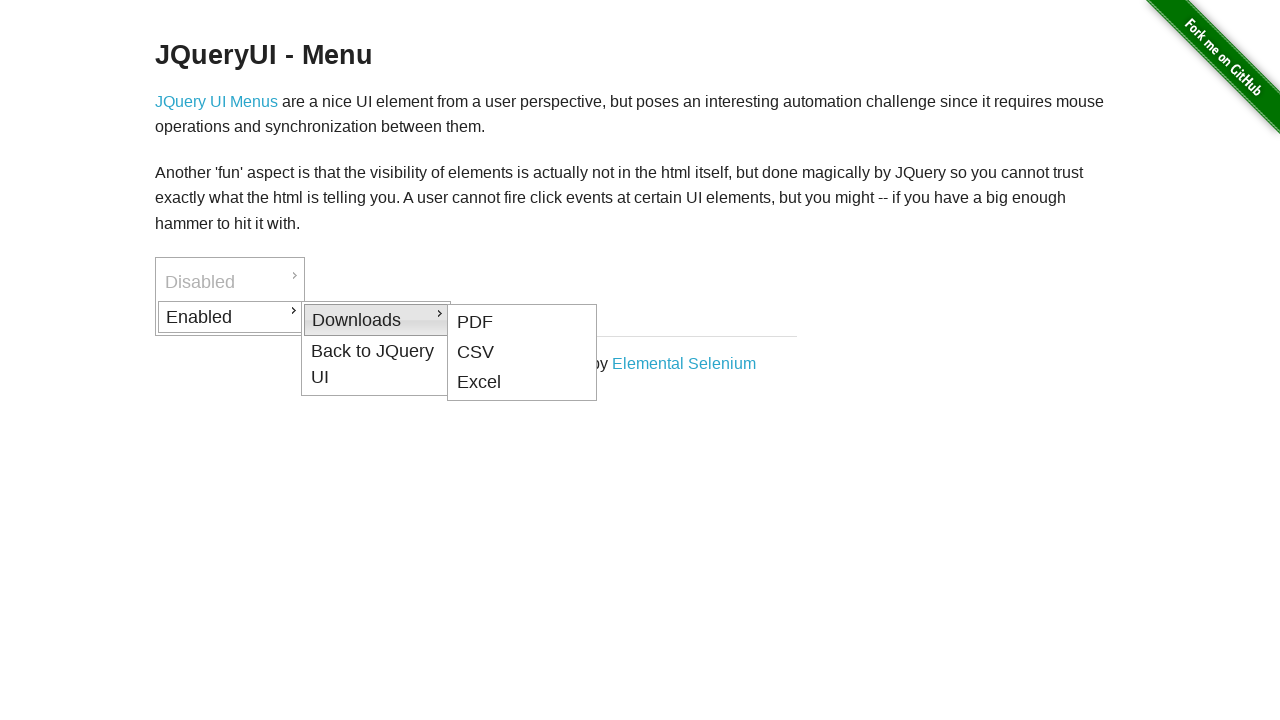

Hovered over 'PDF' menu item at (522, 322) on text=PDF
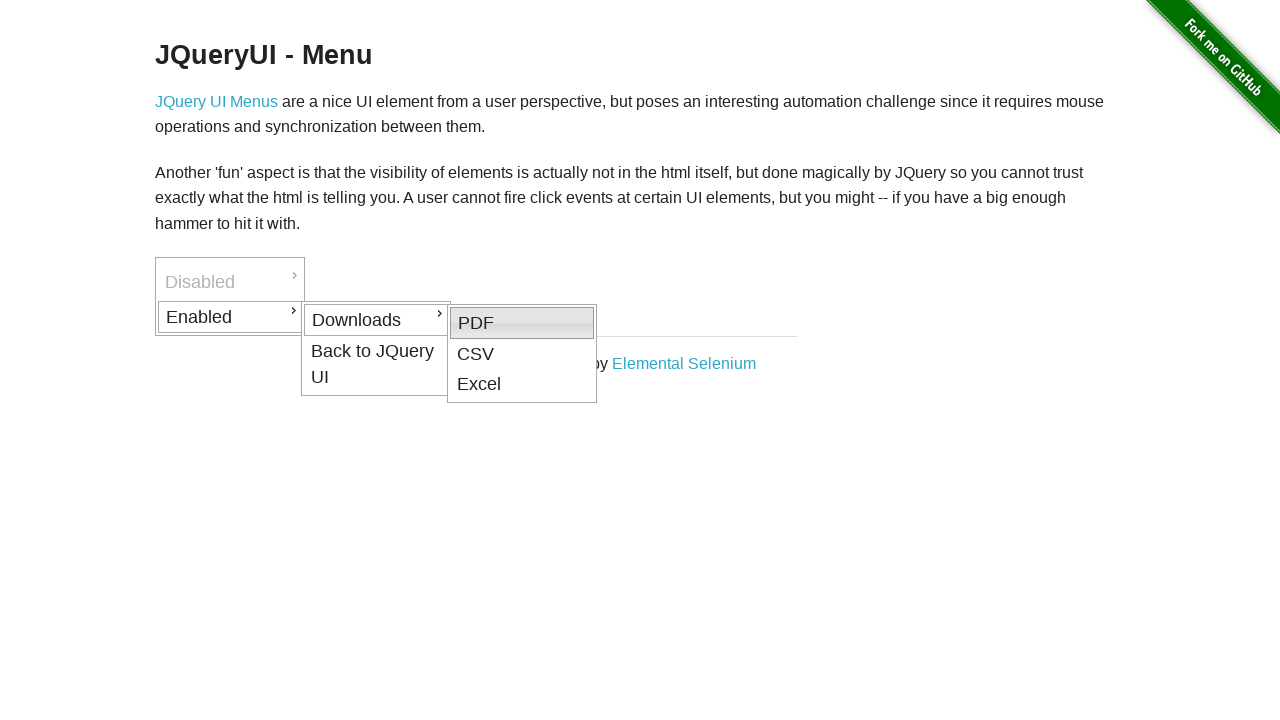

Clicked on 'PDF' option at (522, 323) on text=PDF
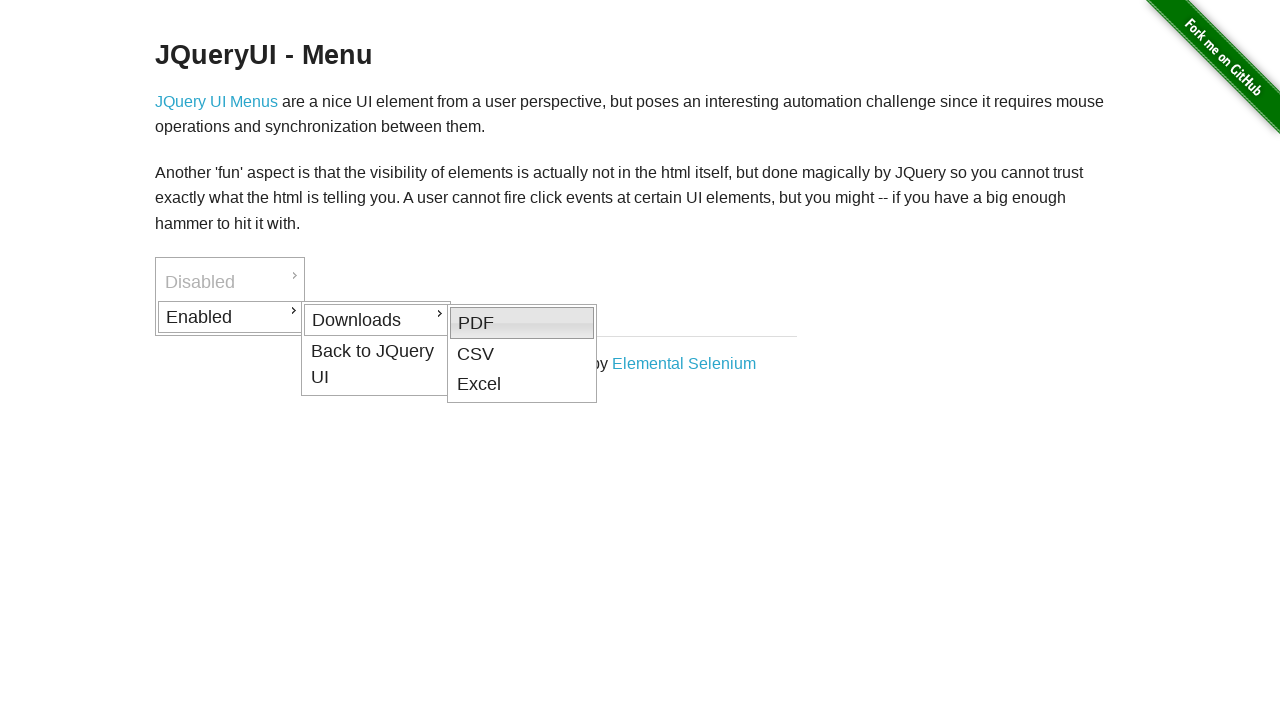

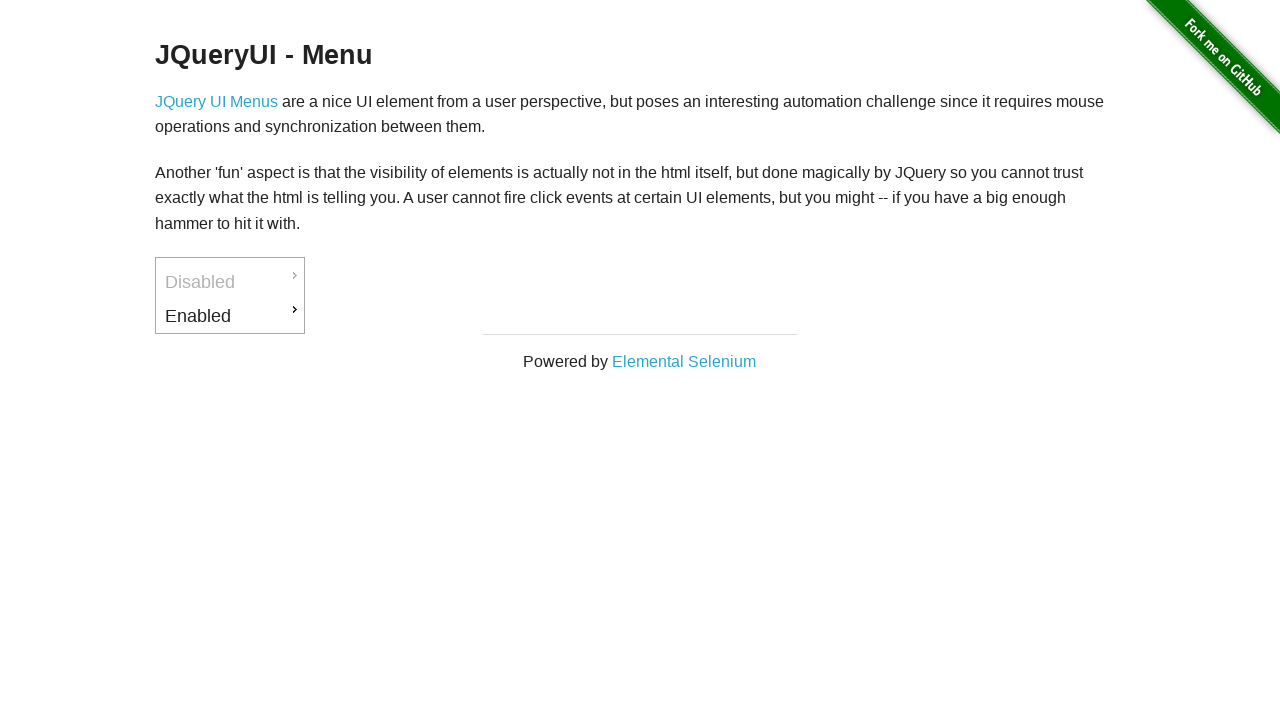